Tests opening a new browser window by navigating to a page, opening a new window, navigating to another URL in the new window, and verifying two windows are open.

Starting URL: https://the-internet.herokuapp.com/windows

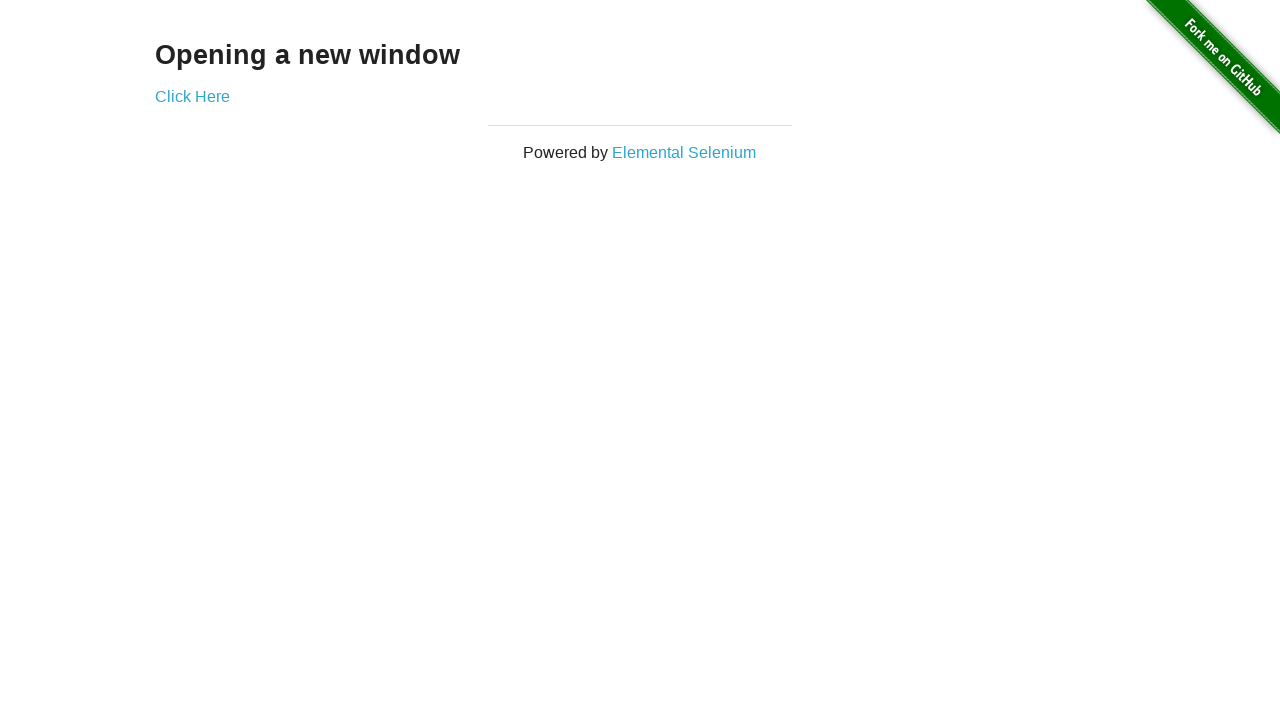

Opened a new browser window/page
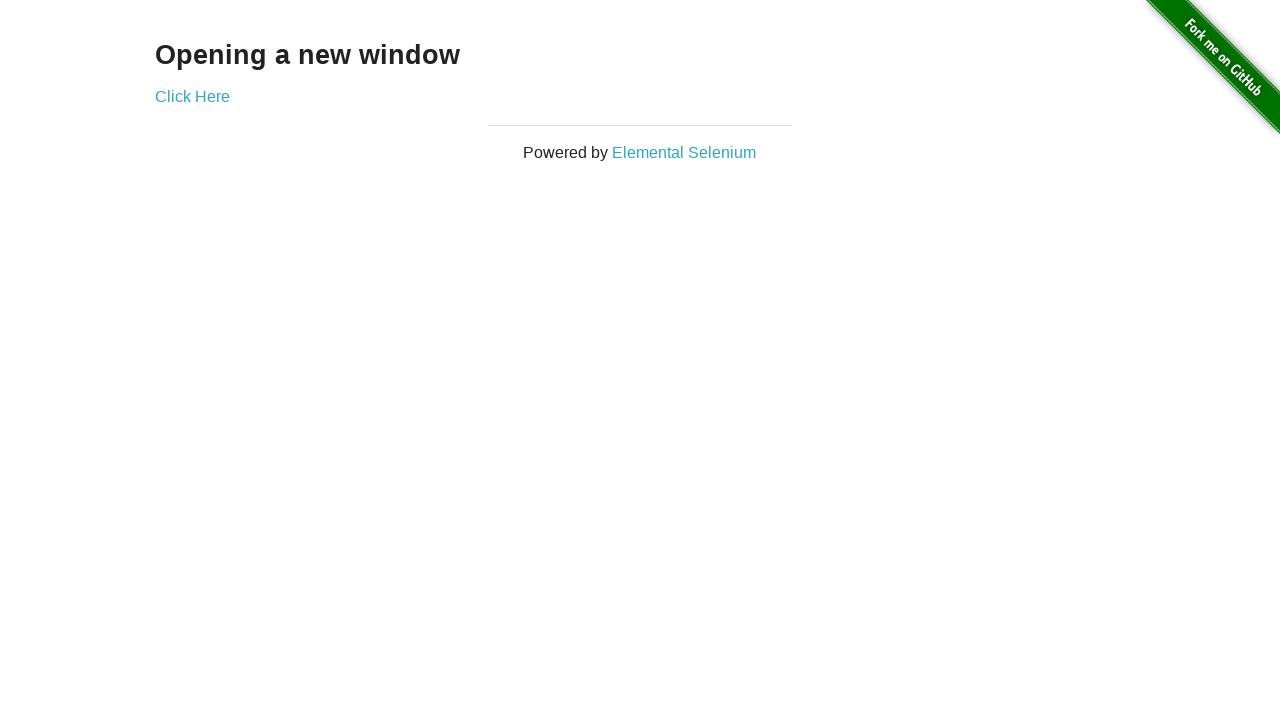

Navigated new window to https://the-internet.herokuapp.com/typos
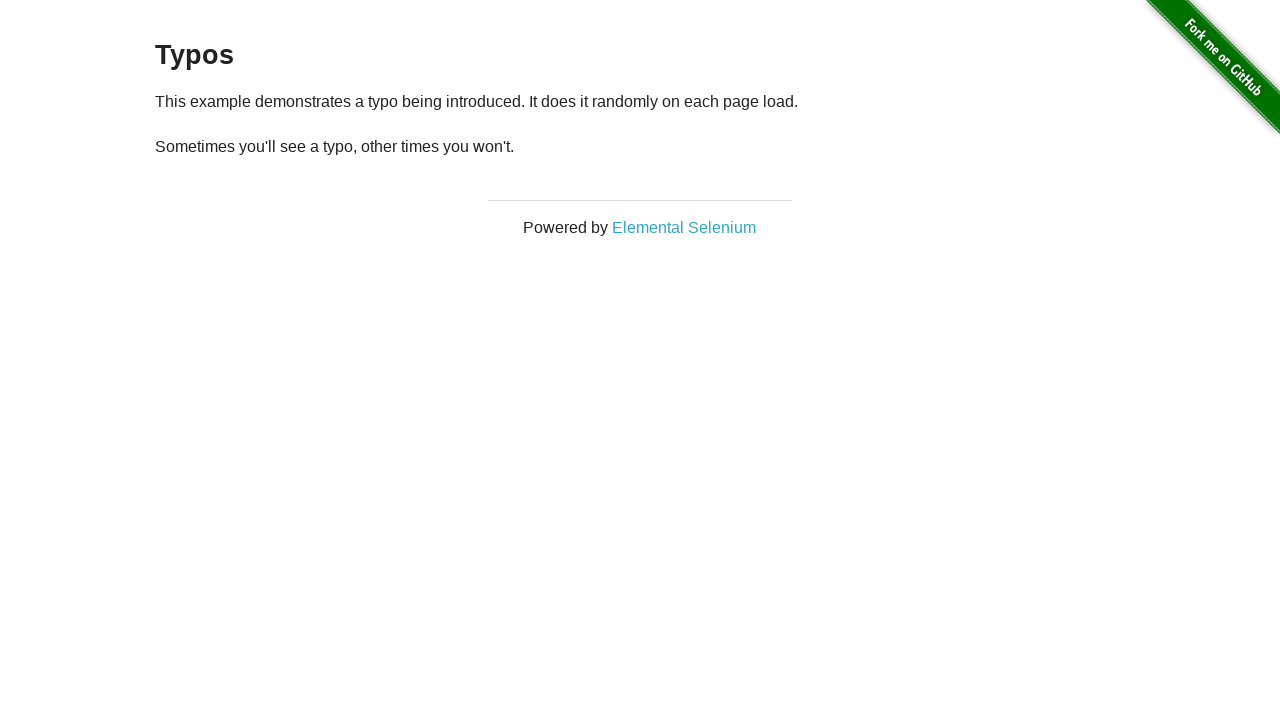

Verified that 2 browser windows are open
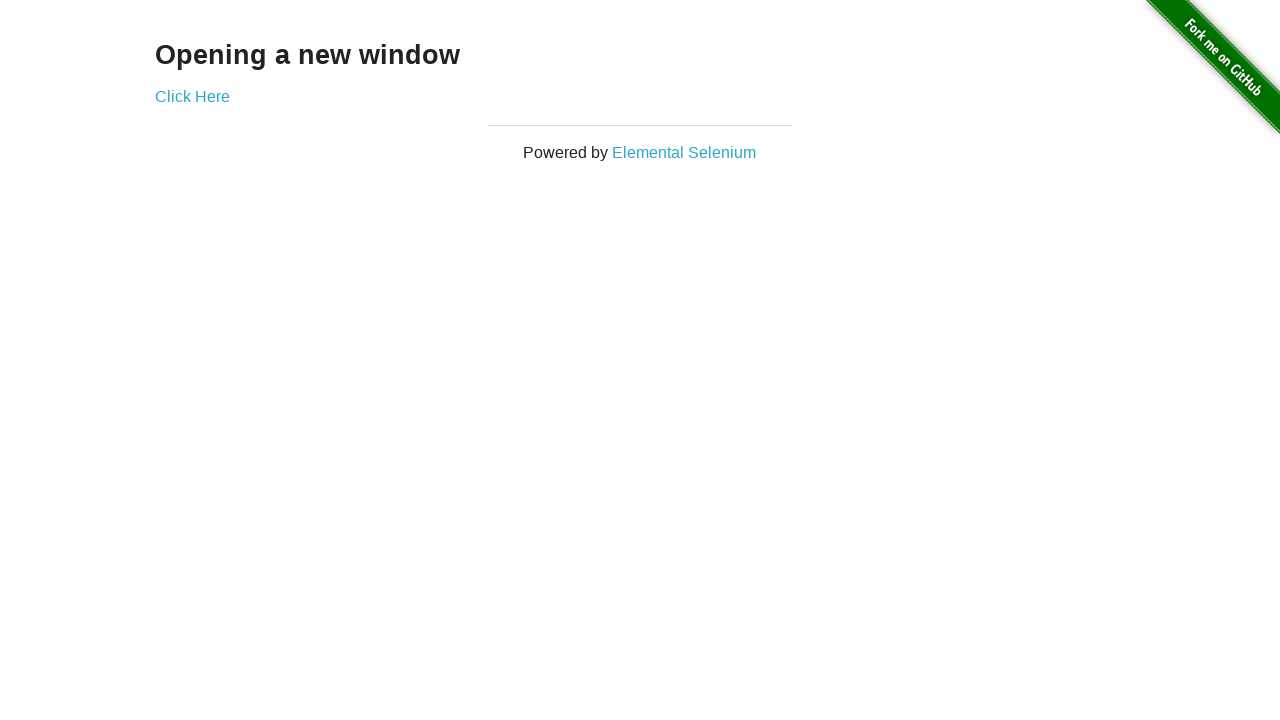

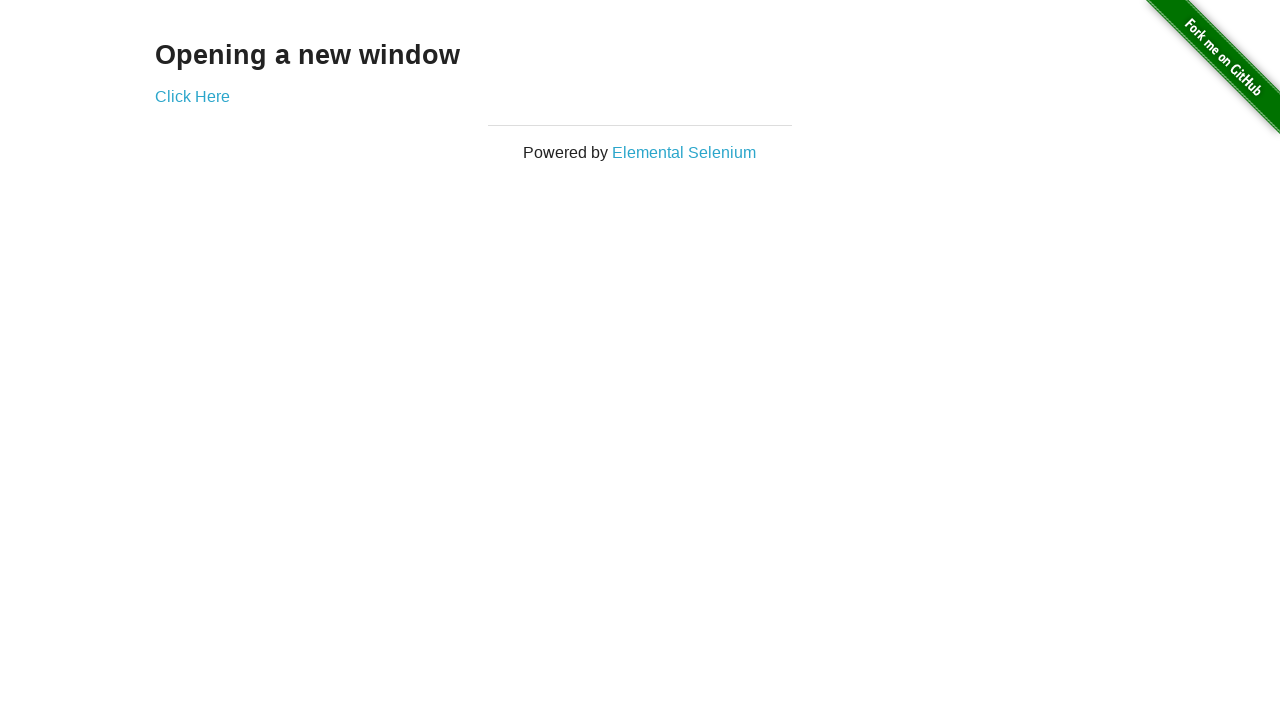